Verifies that clicking the Support link navigates to the support page and displays the Getting Help heading

Starting URL: https://www.selenium.dev/

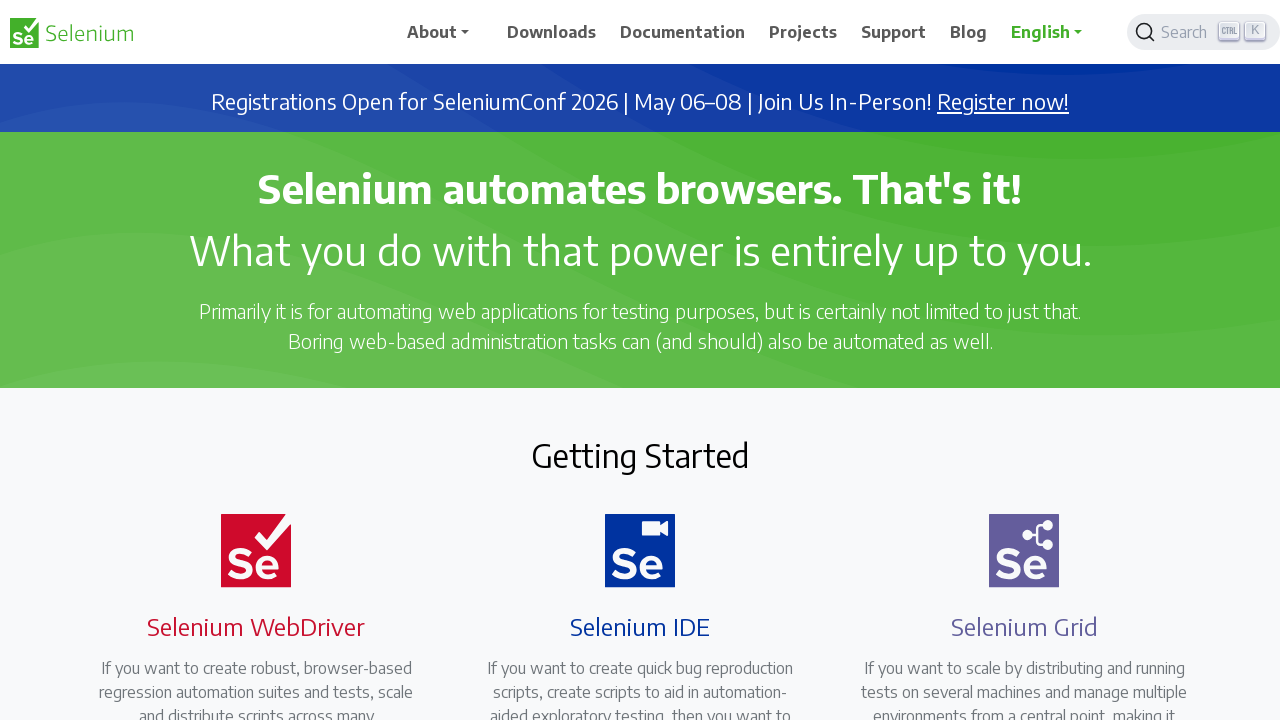

Clicked Support link at (894, 32) on text='Support'
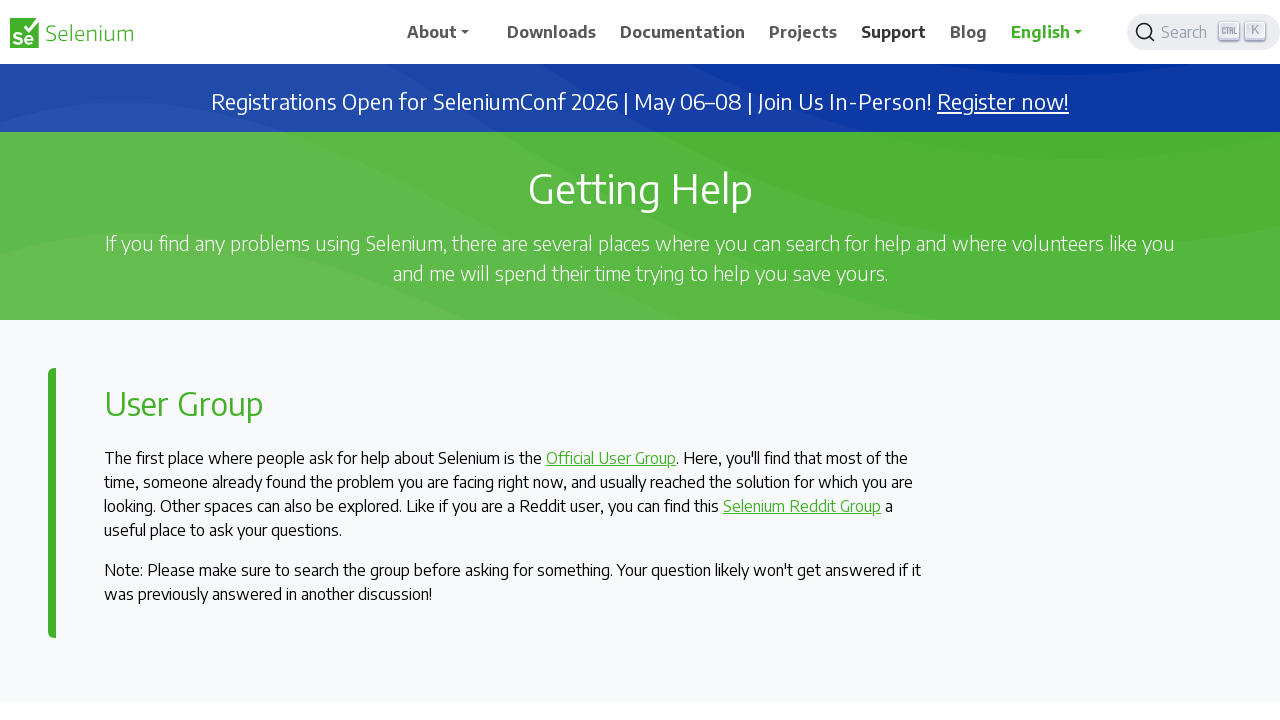

Verified 'Getting Help' heading is displayed on support page
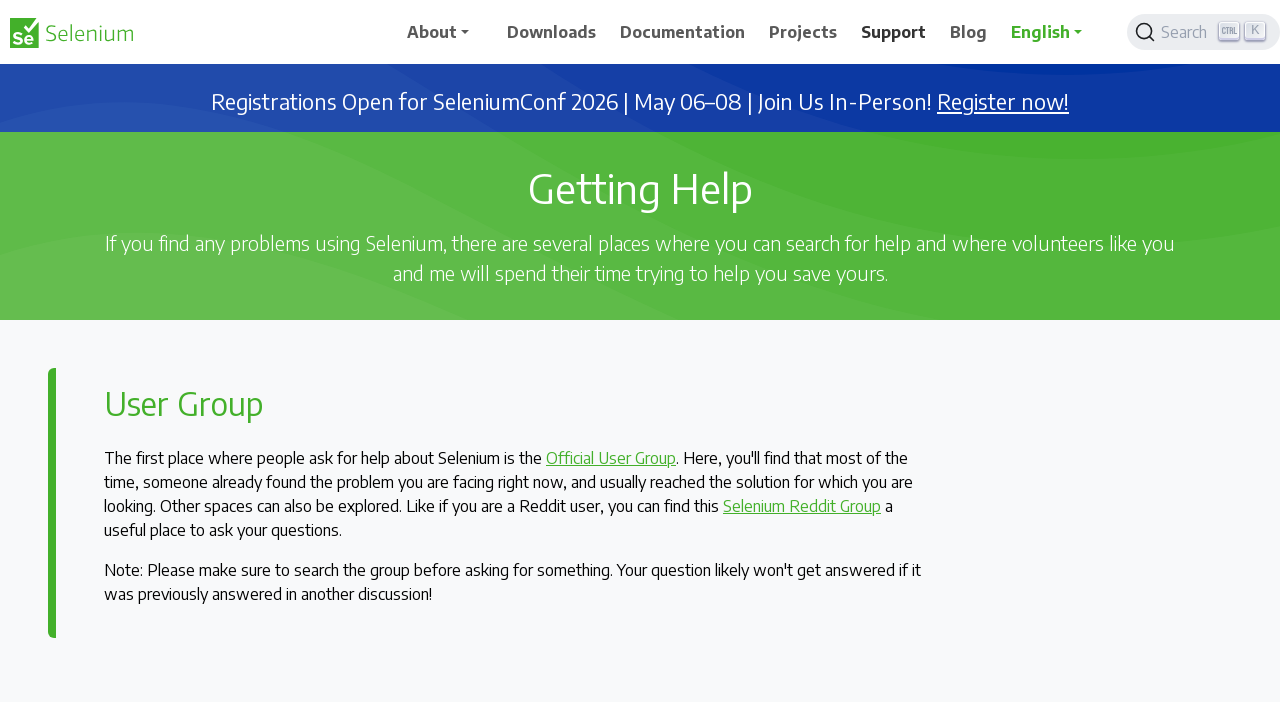

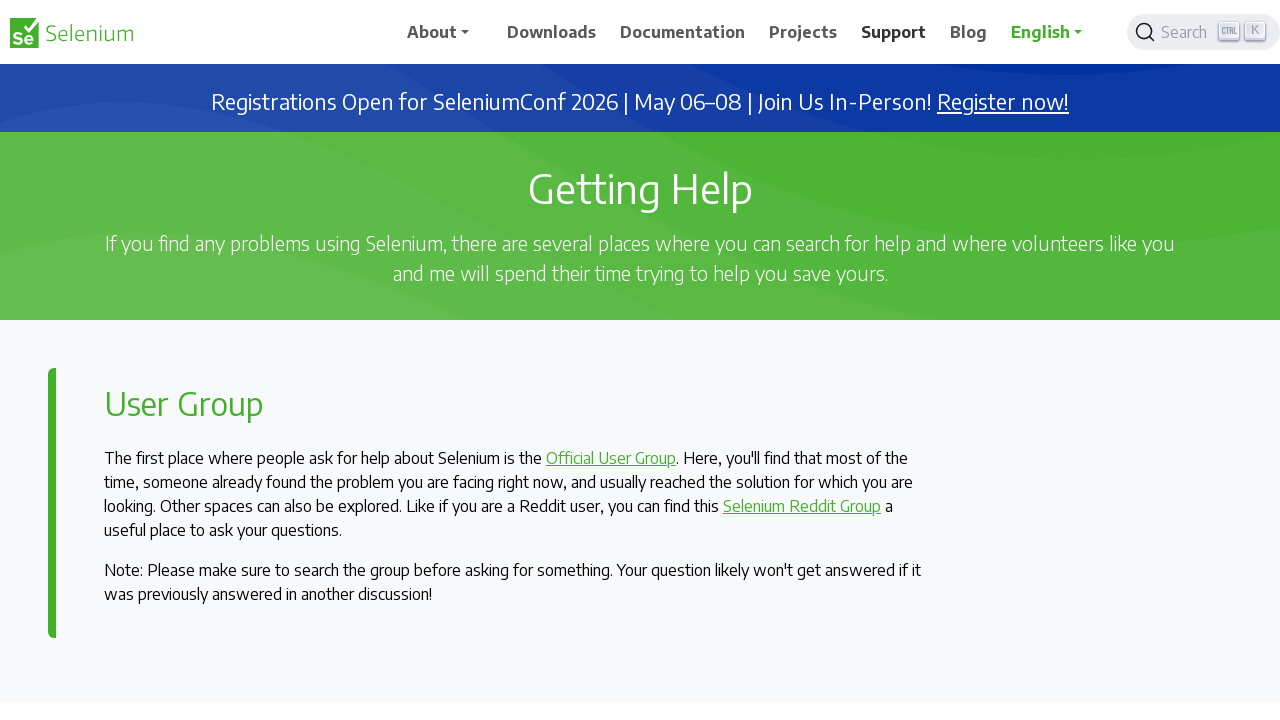